Tests a form submission on DemoQA by filling in text fields for name, email, and addresses, then submitting the form and verifying the displayed output

Starting URL: https://demoqa.com/text-box

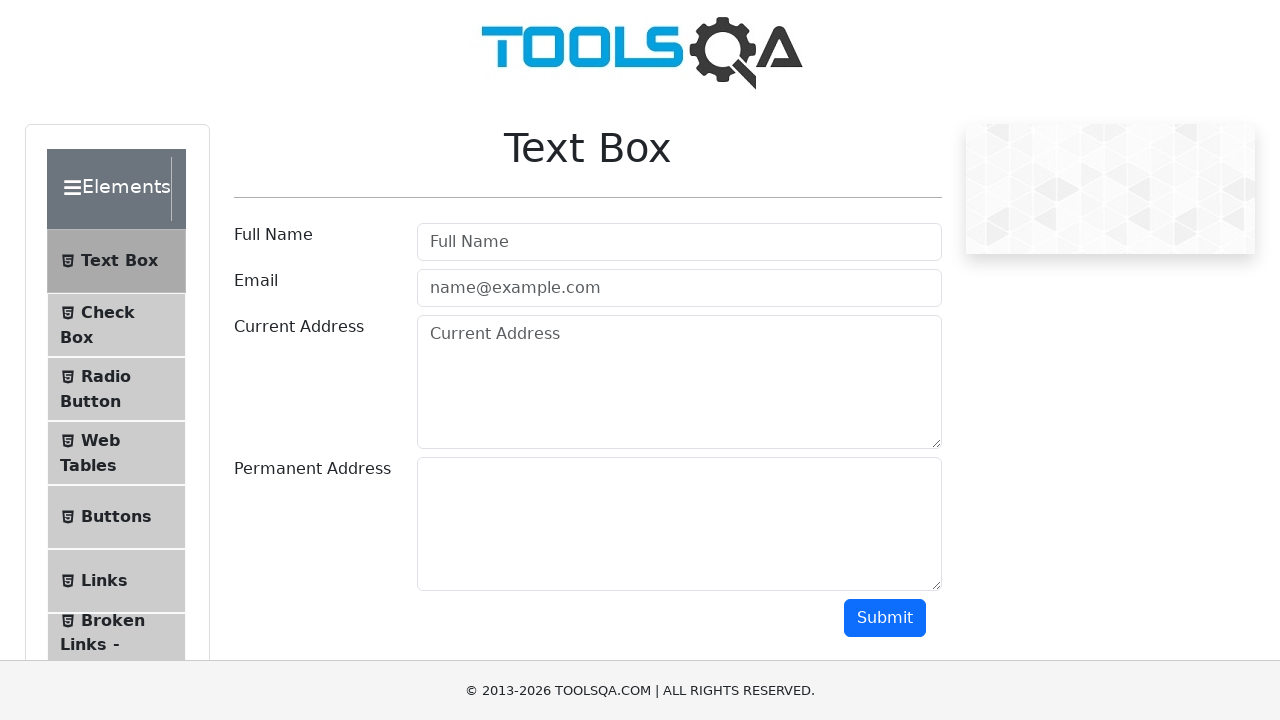

Filled full name field with 'Automation' on input[placeholder='Full Name']
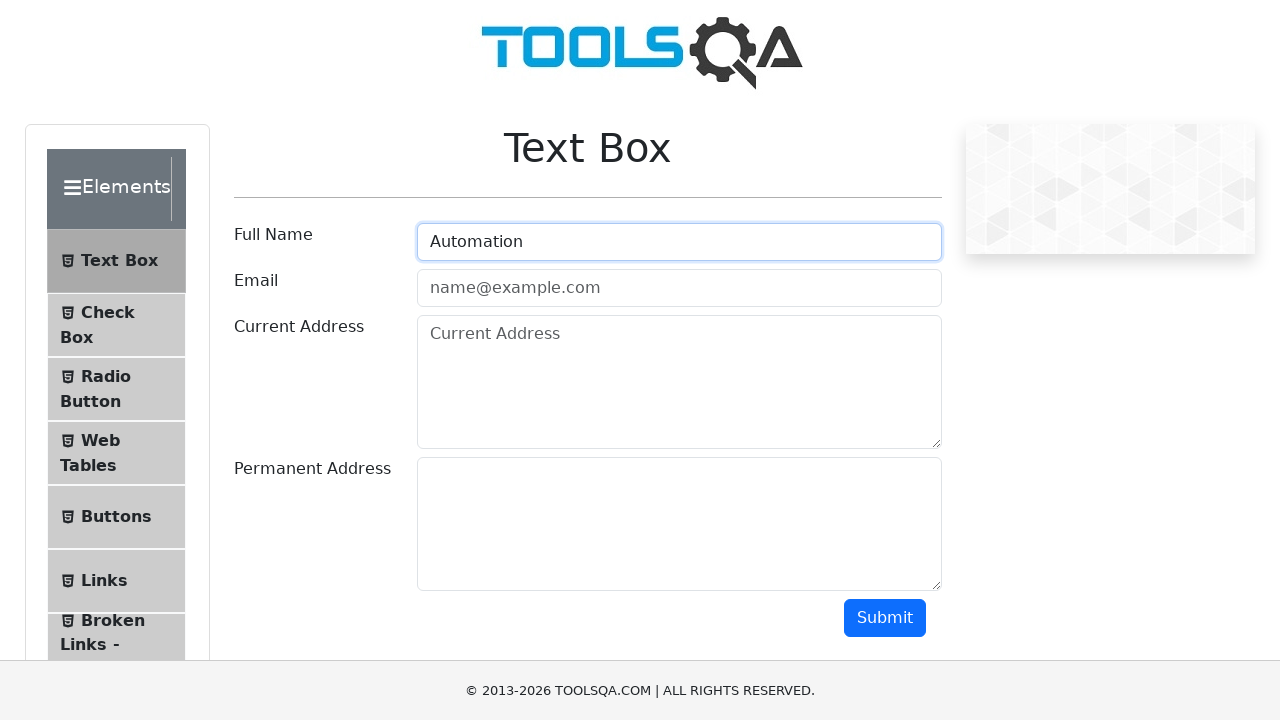

Filled email field with 'Testing@gmail.com' on input[placeholder='name@example.com']
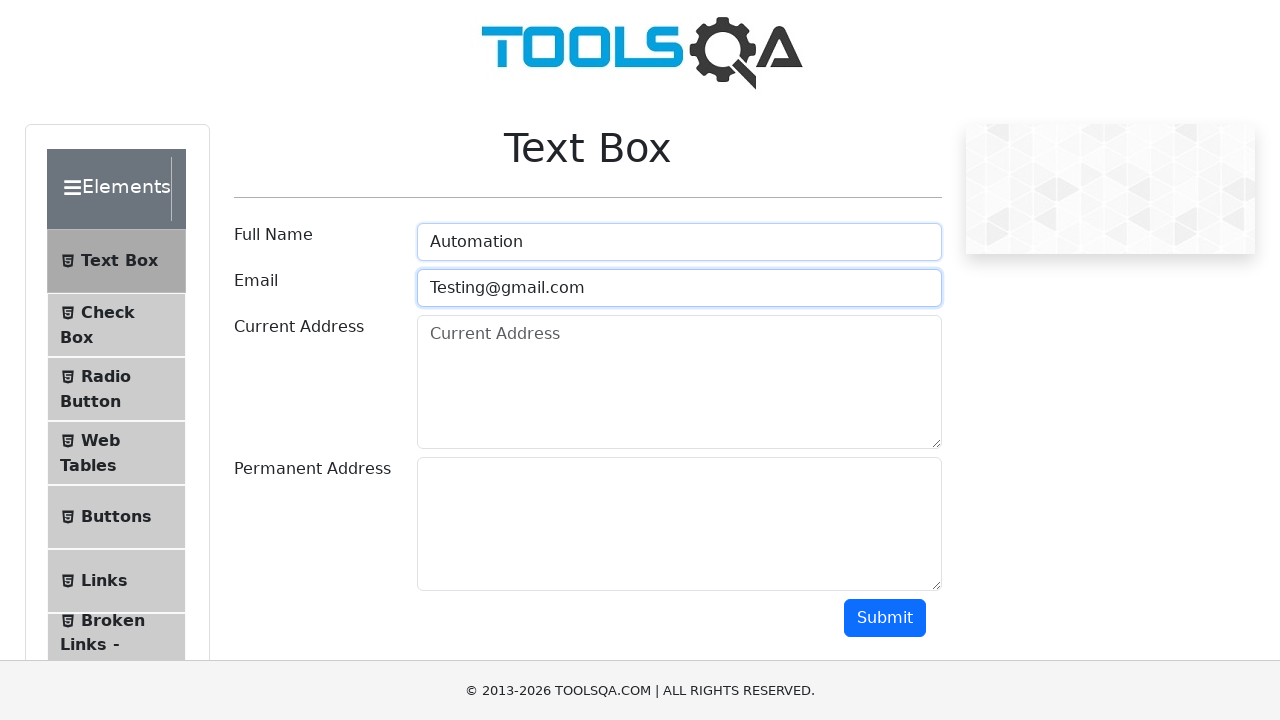

Filled current address field with 'Testing Current Address' on #currentAddress
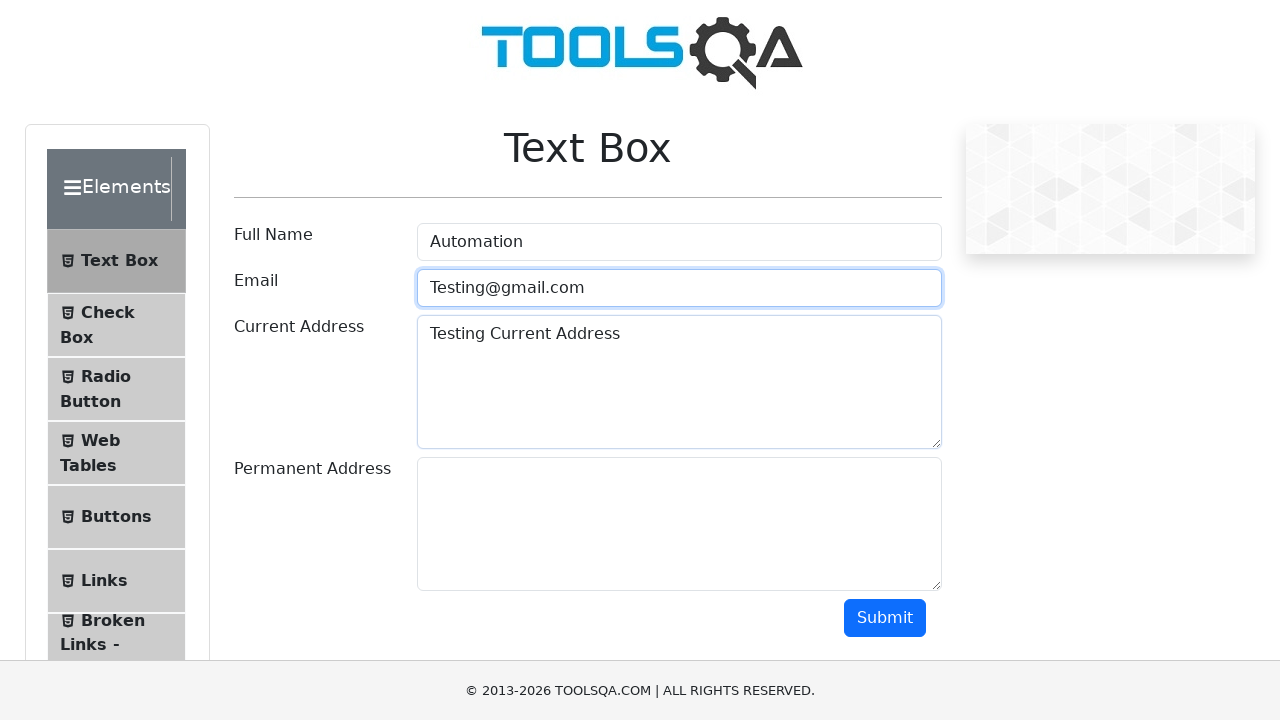

Filled permanent address field with 'Testing Permanent Address' on #permanentAddress
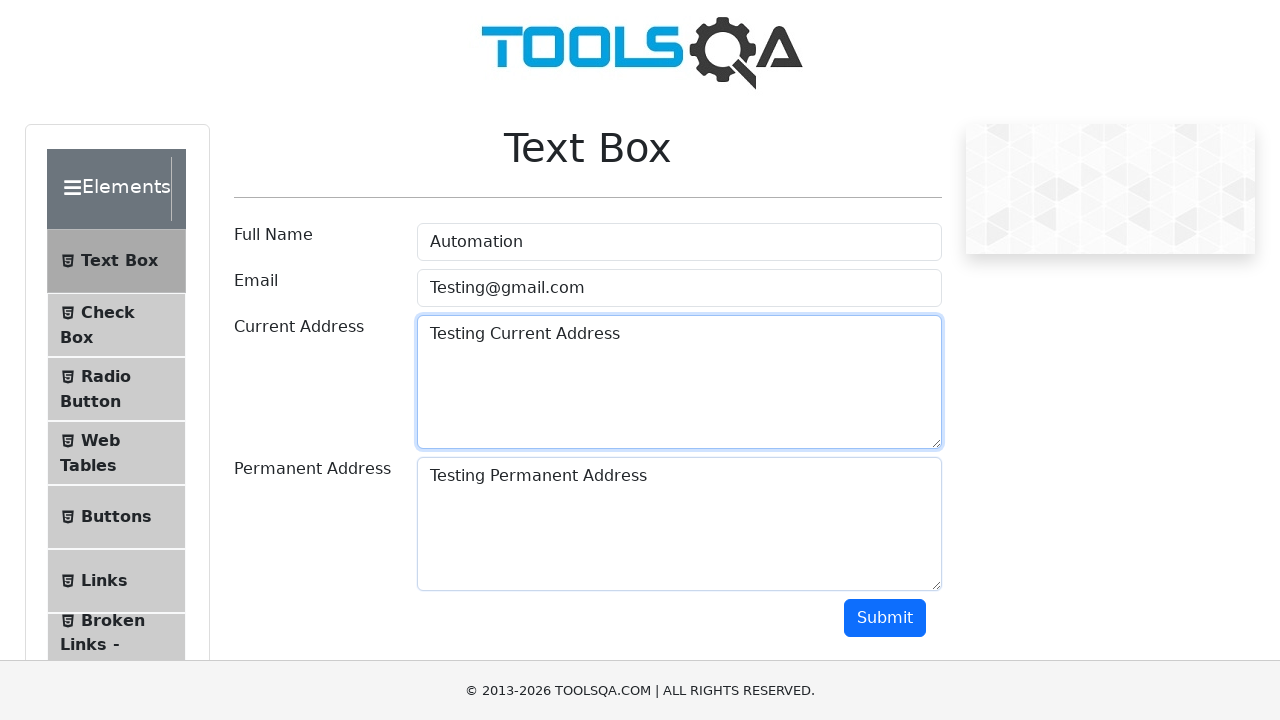

Clicked submit button to submit the form at (885, 618) on #submit
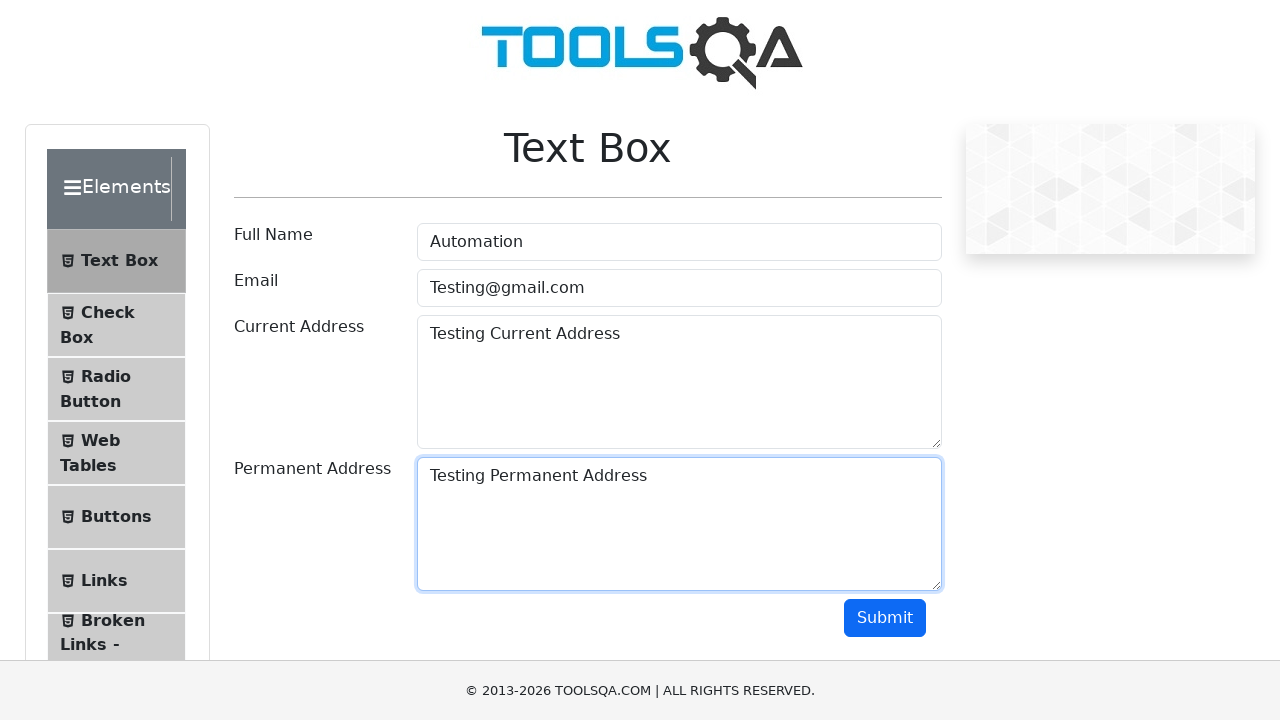

Waited for name output element to appear
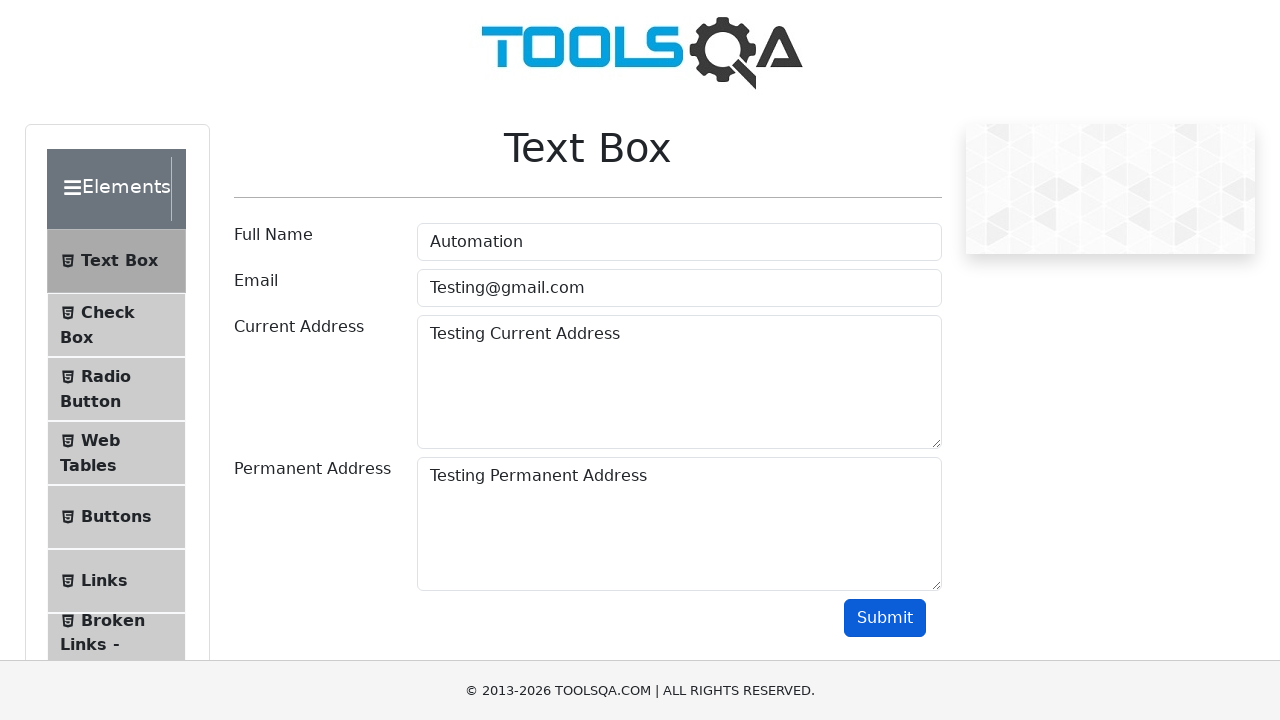

Verified 'Automation' is displayed in name output
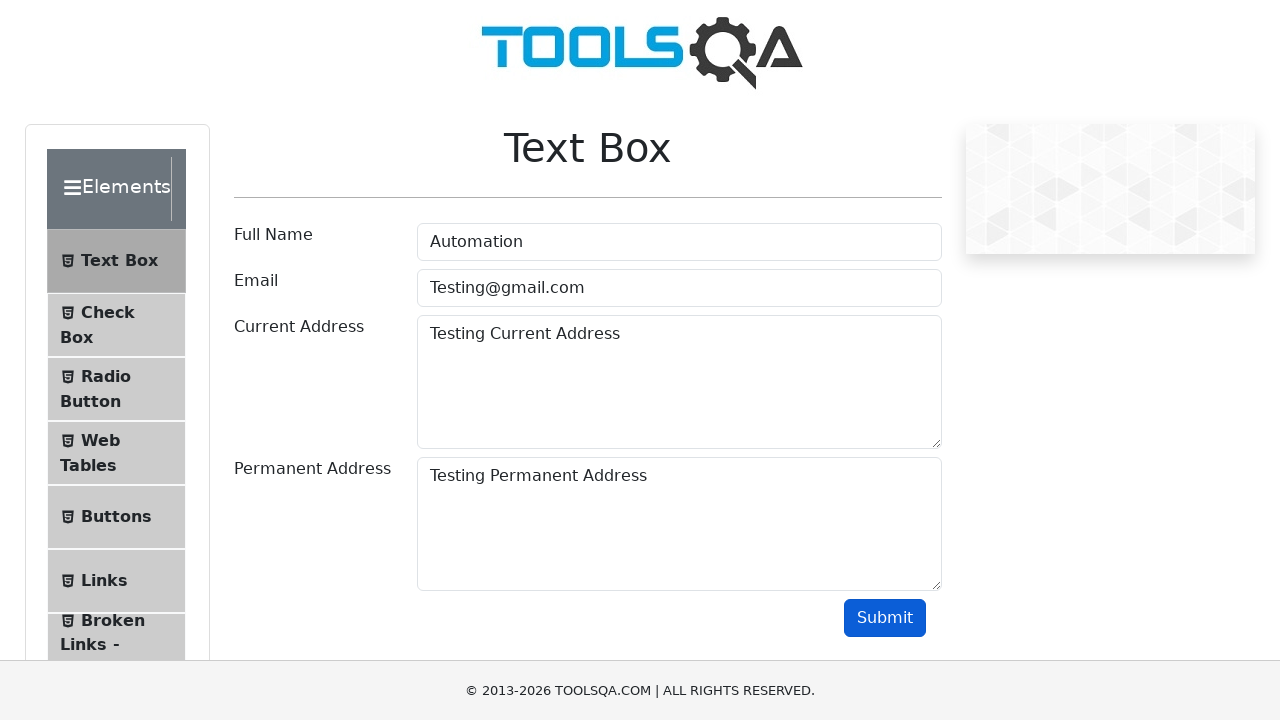

Verified 'Testing@gmail.com' is displayed in email output
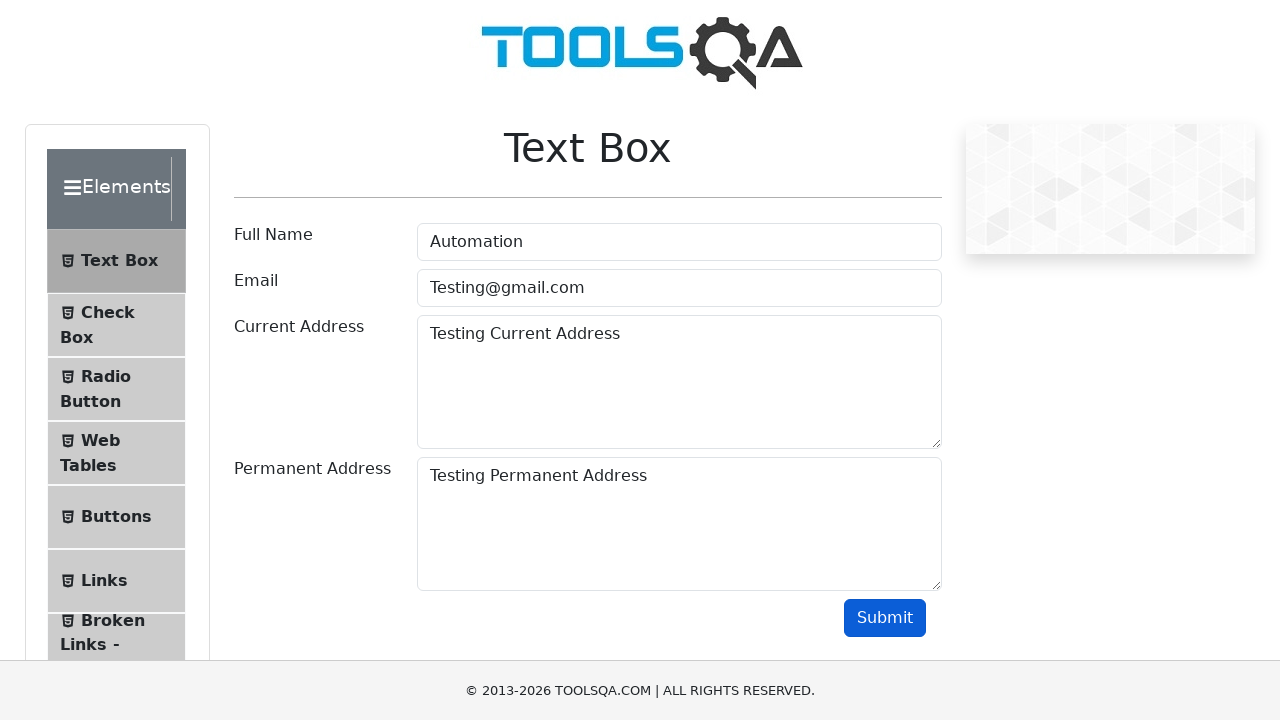

Verified 'Testing Current Address' is displayed in current address output
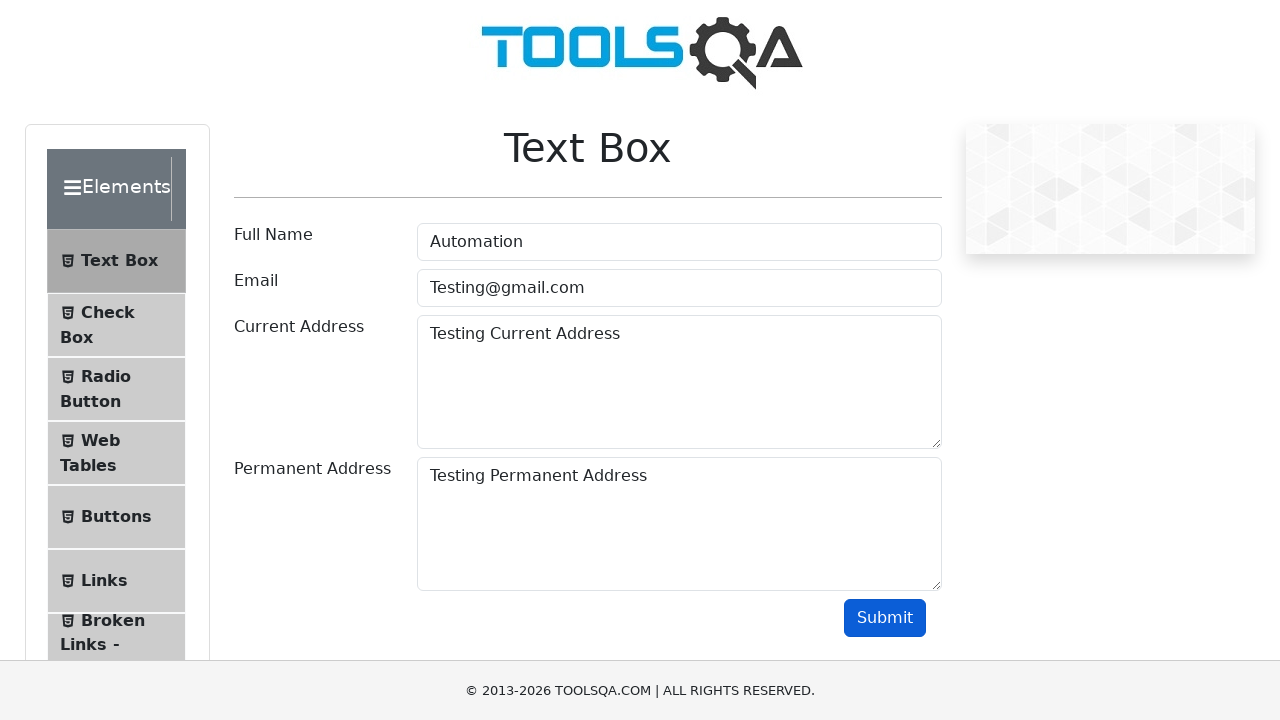

Verified 'Testing Permanent Address' is displayed in permanent address output
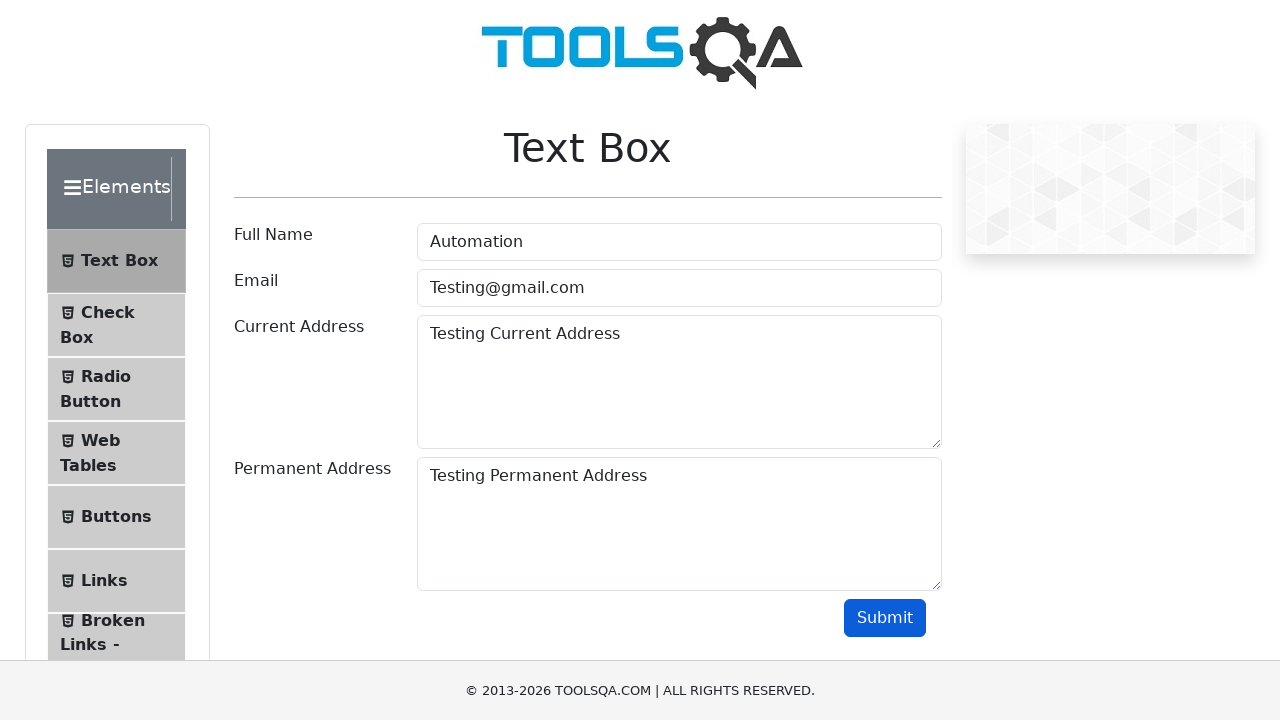

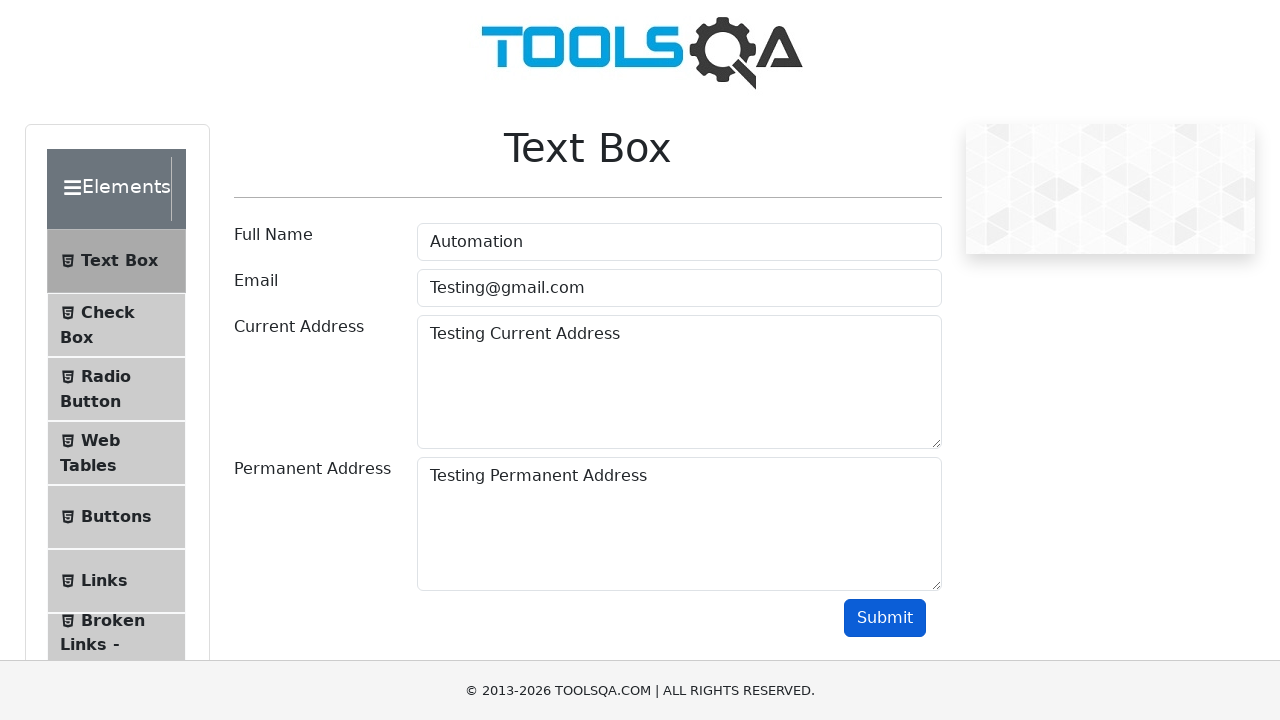